Navigates to a dropdown test page and interacts with the dropdown to verify all options are accessible

Starting URL: https://the-internet.herokuapp.com/dropdown

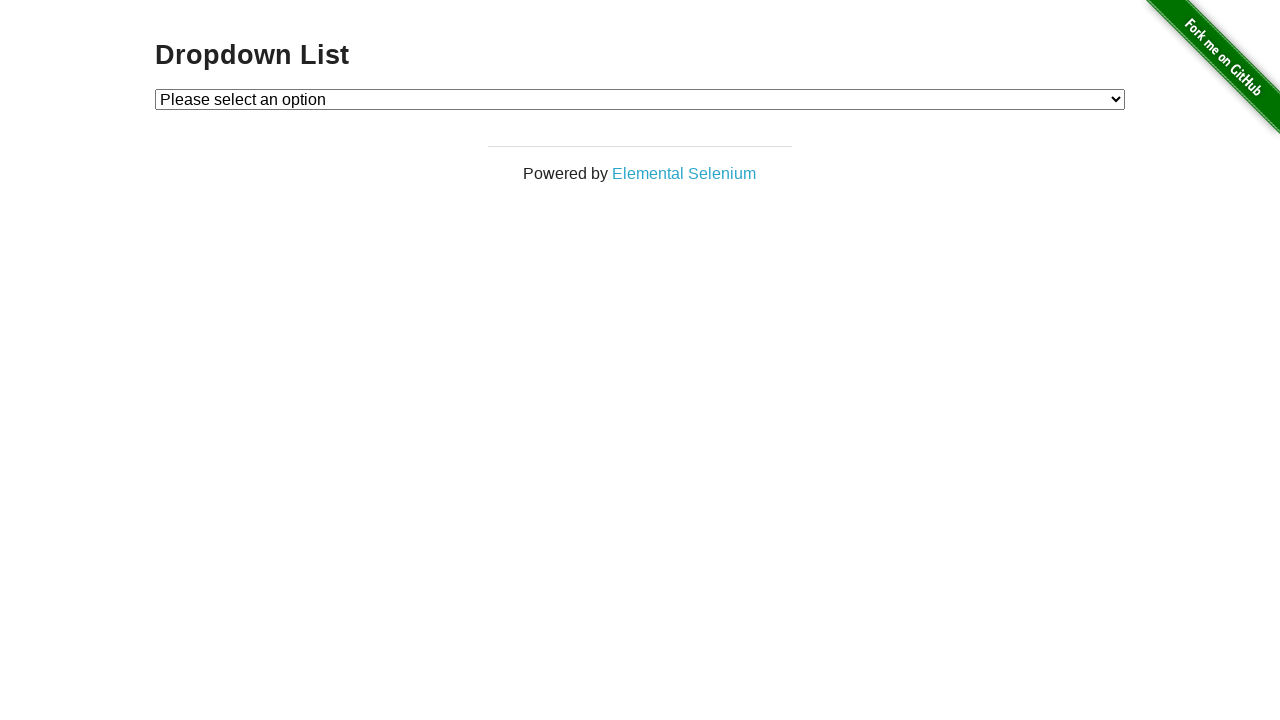

Waited for dropdown element to be visible
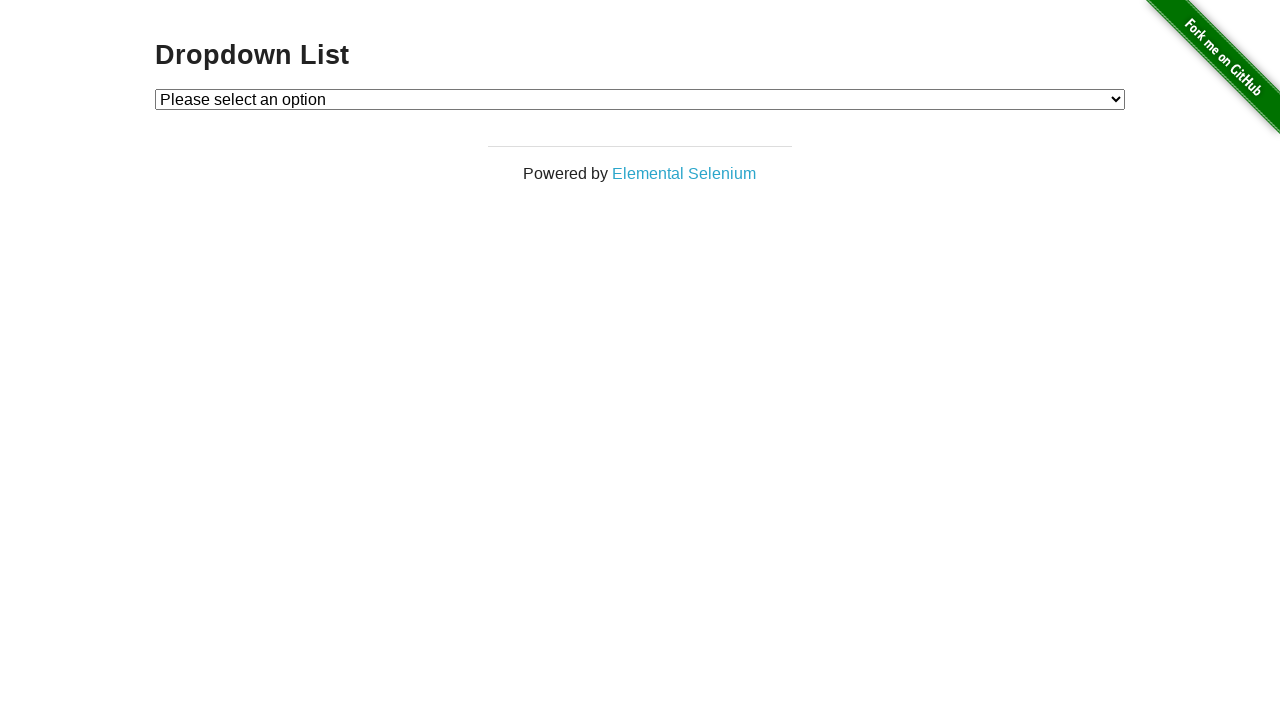

Located dropdown element
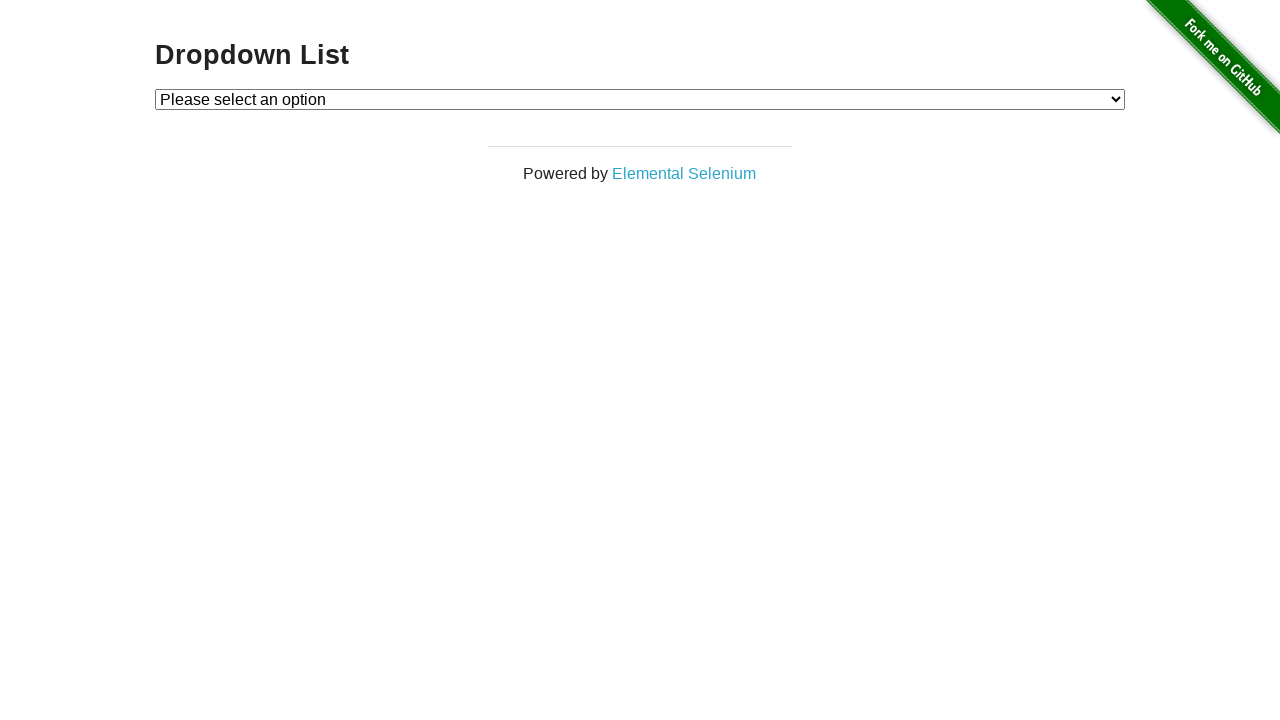

Retrieved all 3 dropdown options
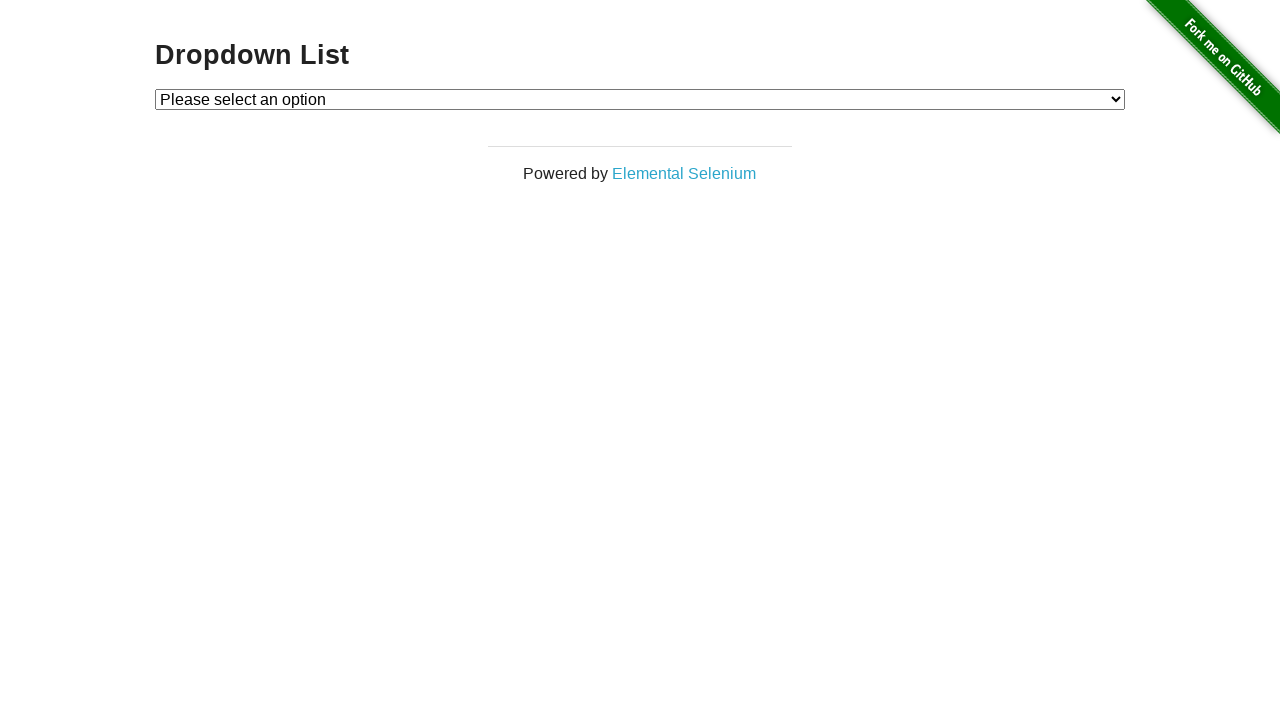

Found dropdown option: Please select an option
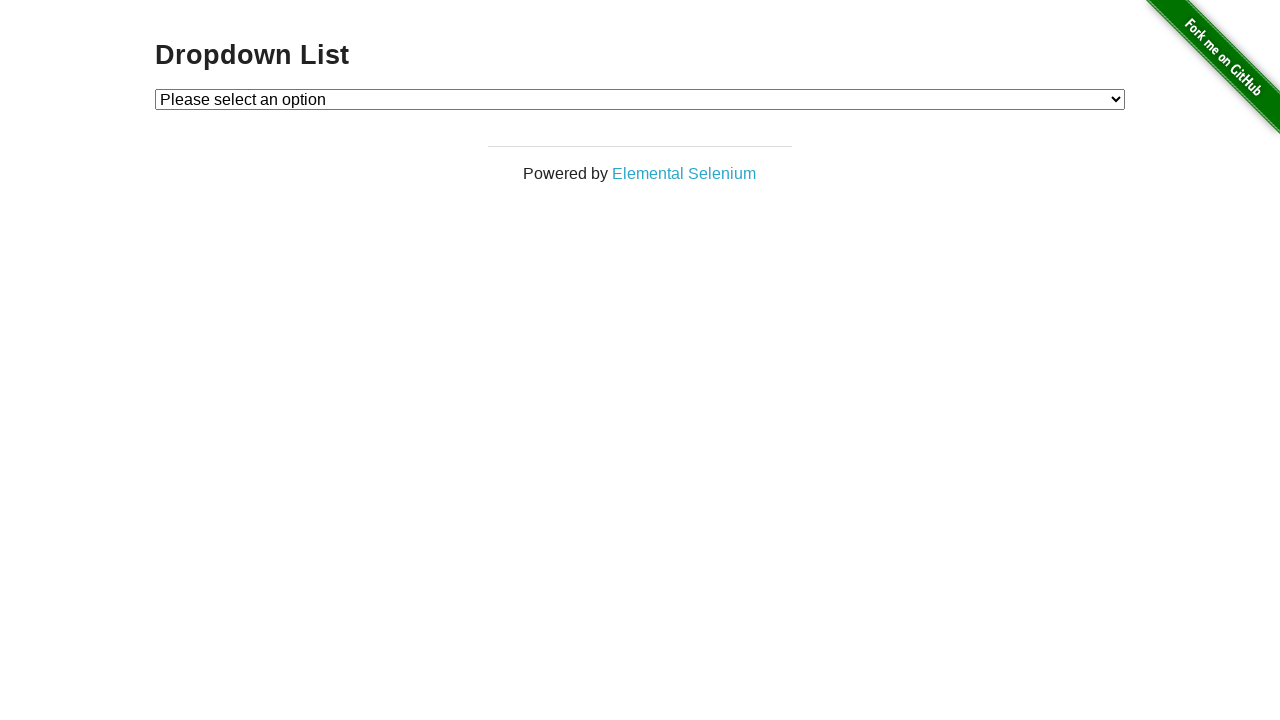

Found dropdown option: Option 1
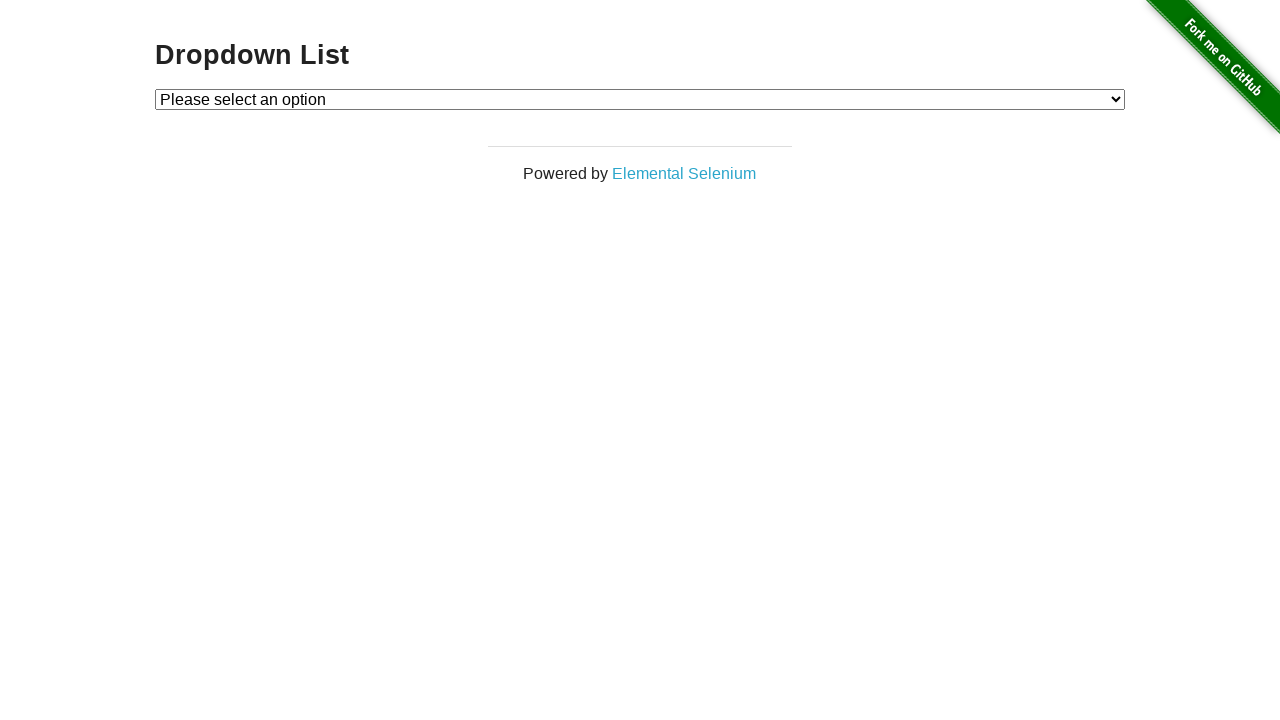

Found dropdown option: Option 2
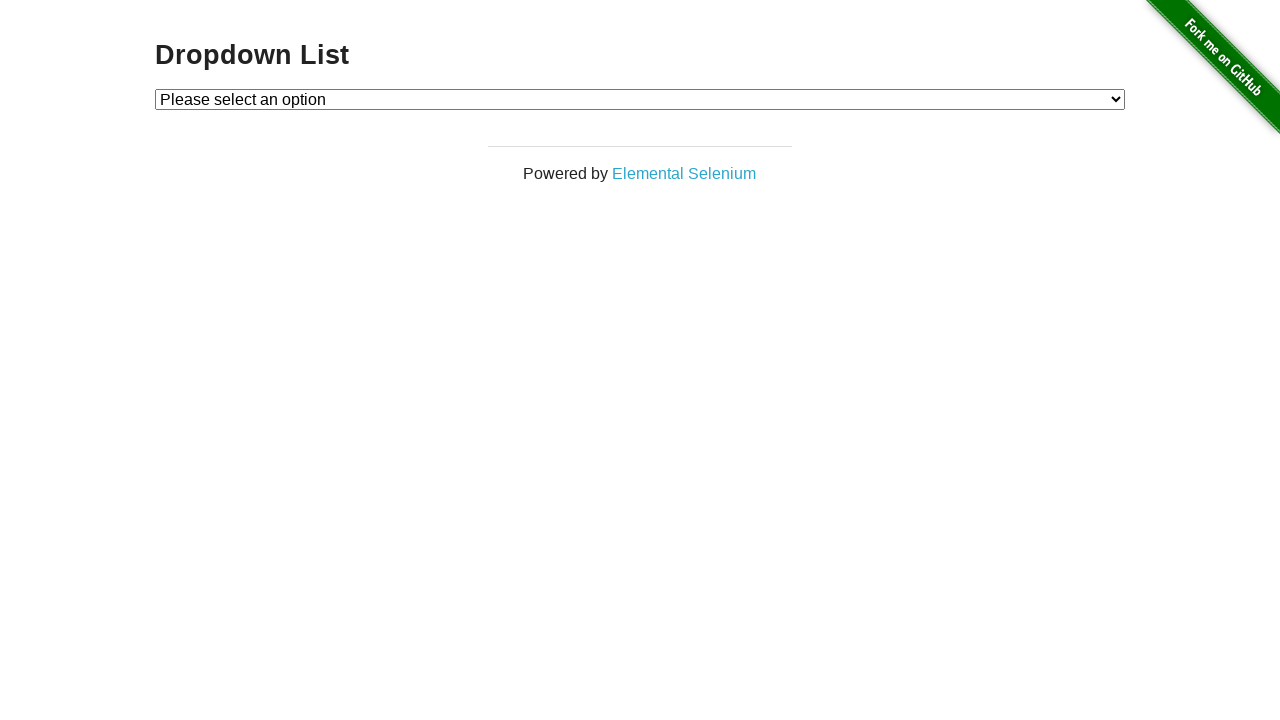

Verified first option: 'Please select an option' and last option: 'Option 2'
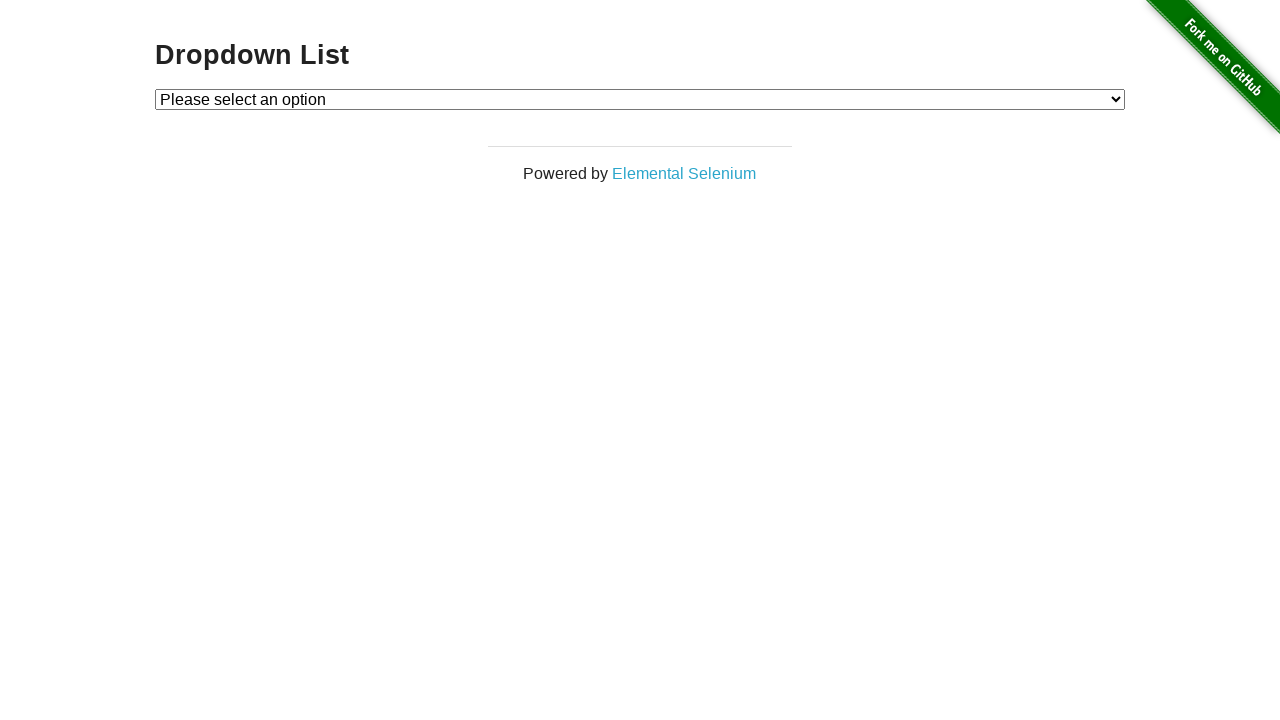

Selected last dropdown option: 'Option 2' on #dropdown
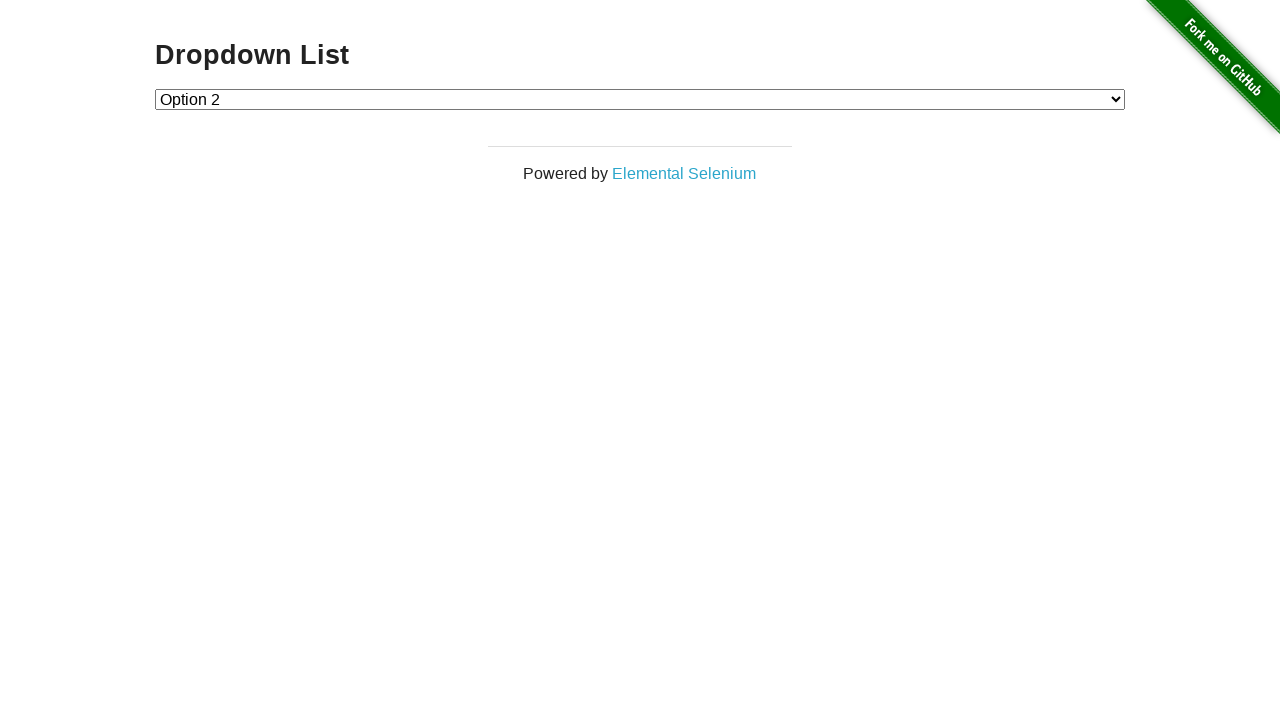

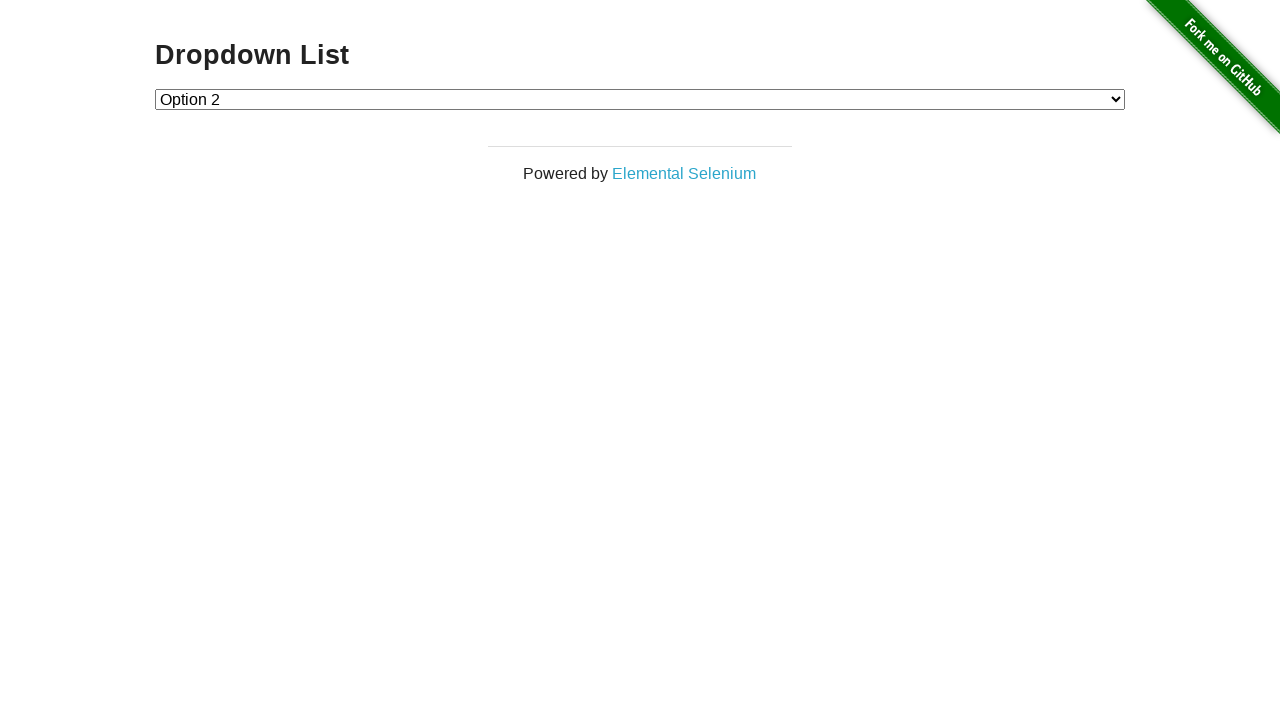